Tests form registration by filling all required input fields and submitting the form, then verifies successful registration message

Starting URL: http://suninjuly.github.io/registration2.html

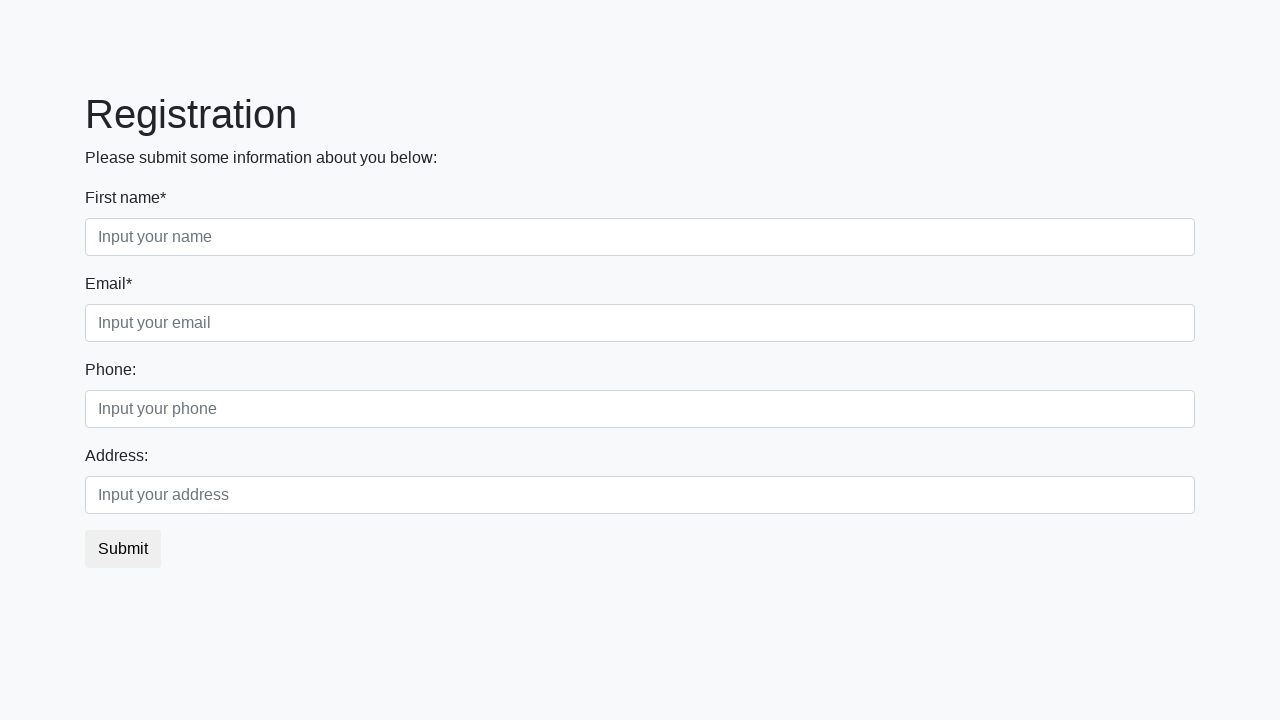

Located all required input fields
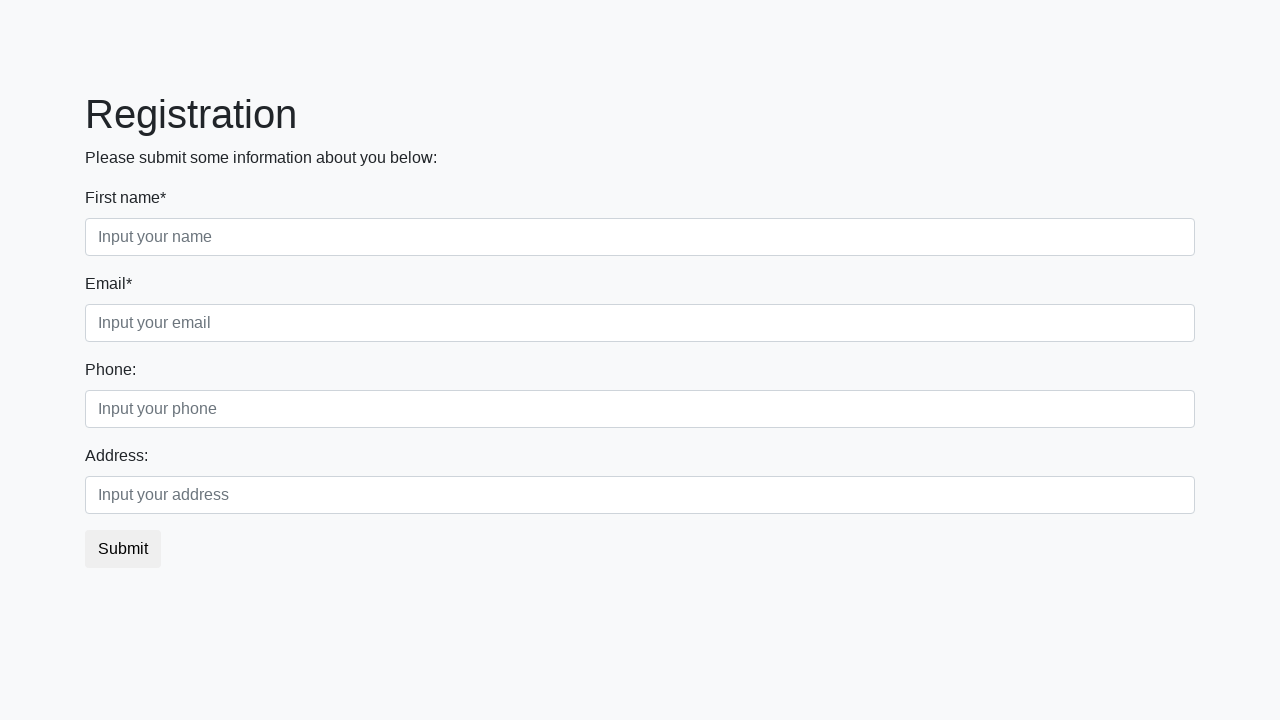

Filled required input field with 'Test Answer' on input[required] >> nth=0
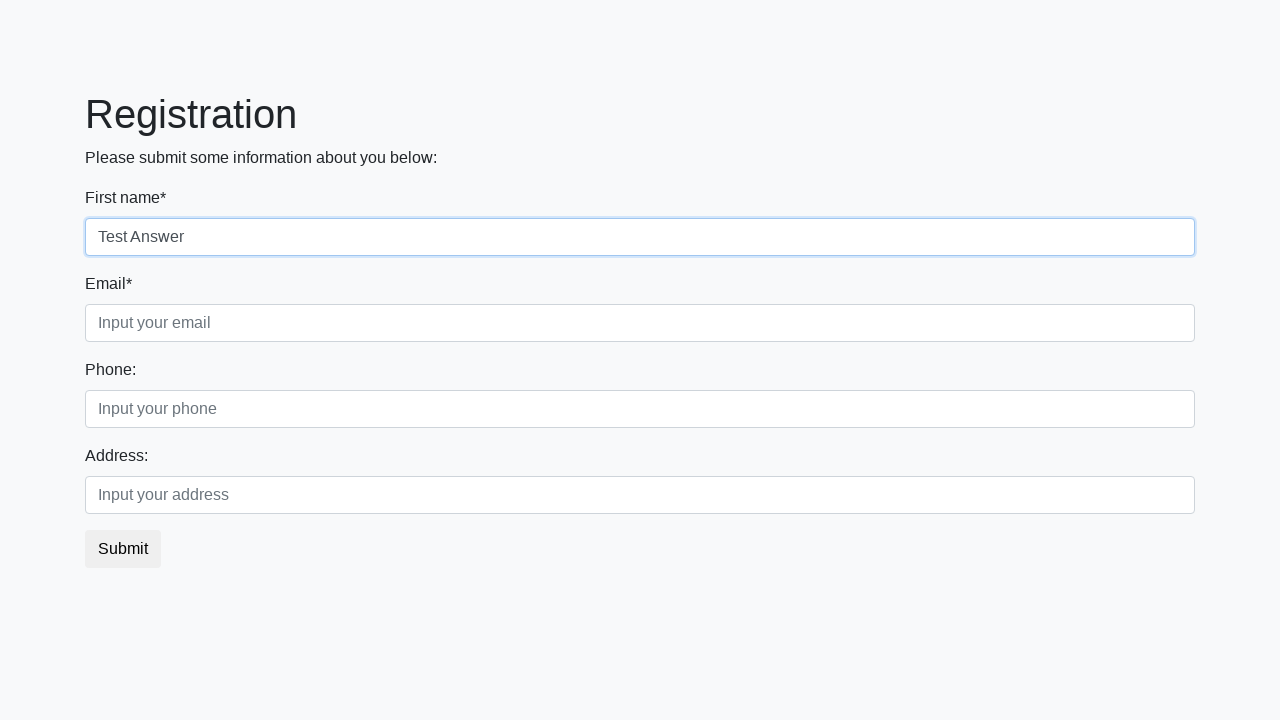

Filled required input field with 'Test Answer' on input[required] >> nth=1
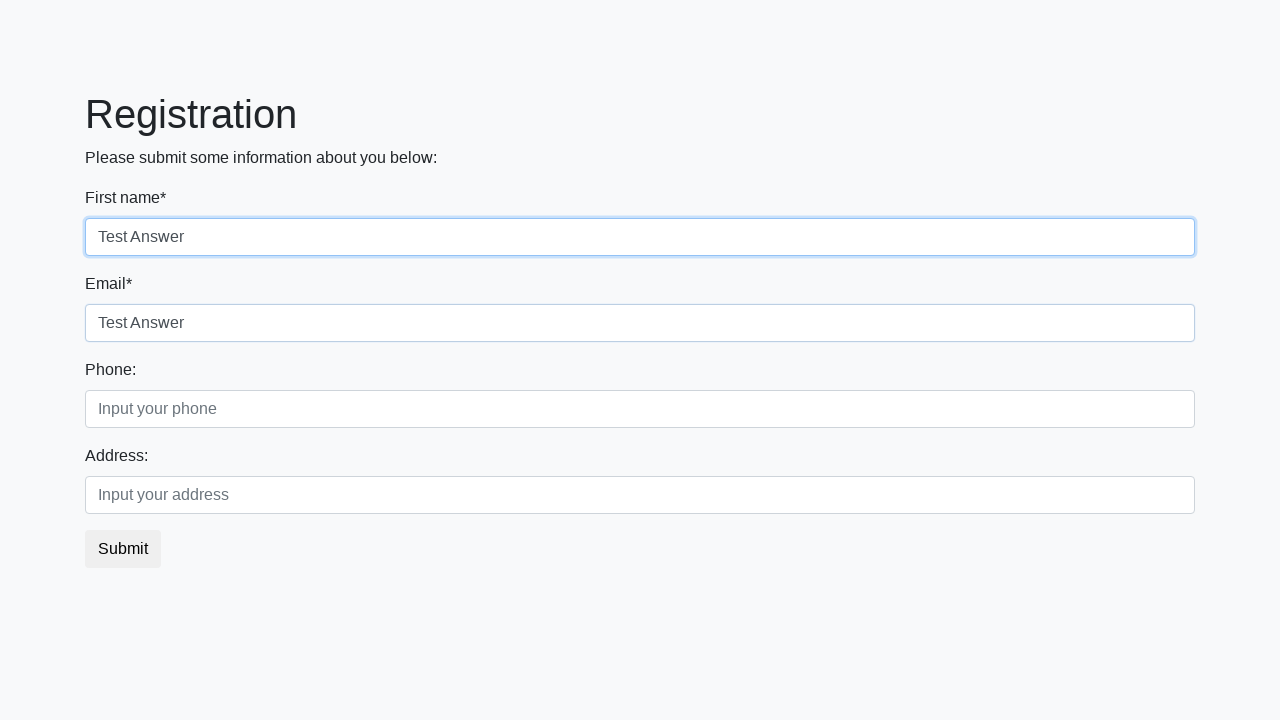

Clicked submit button to submit the registration form at (123, 549) on button.btn
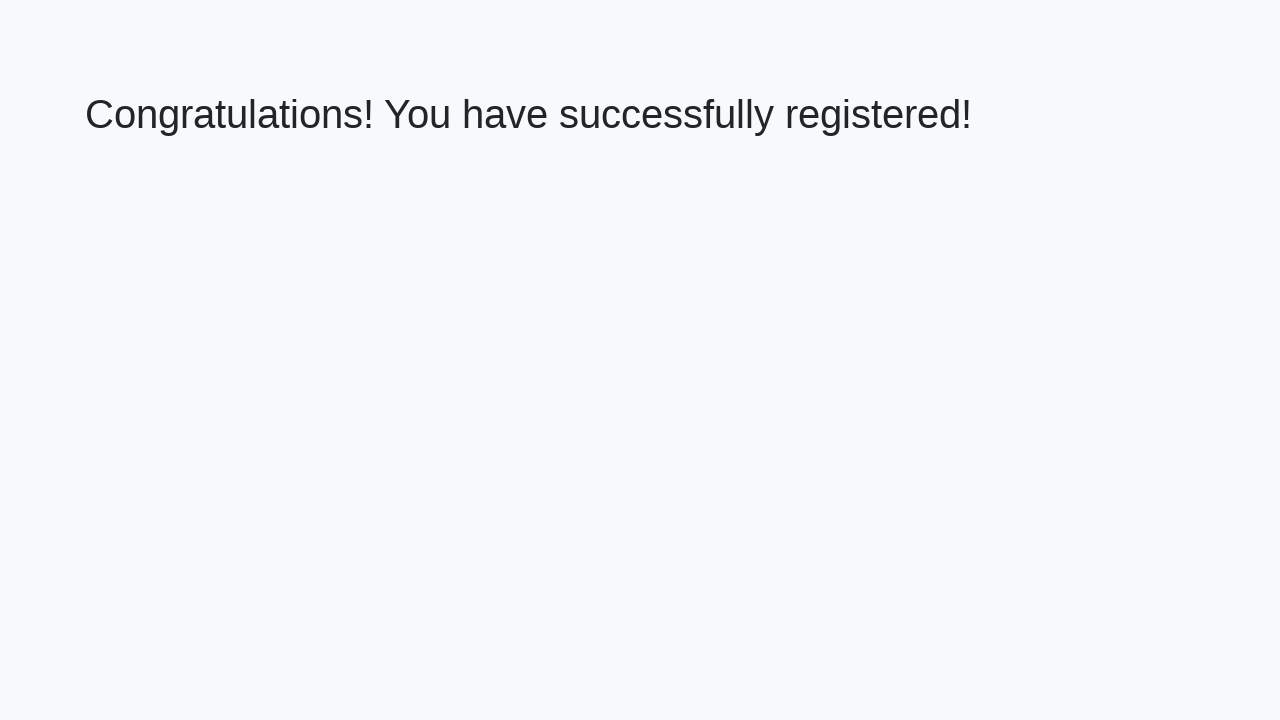

Success heading element loaded
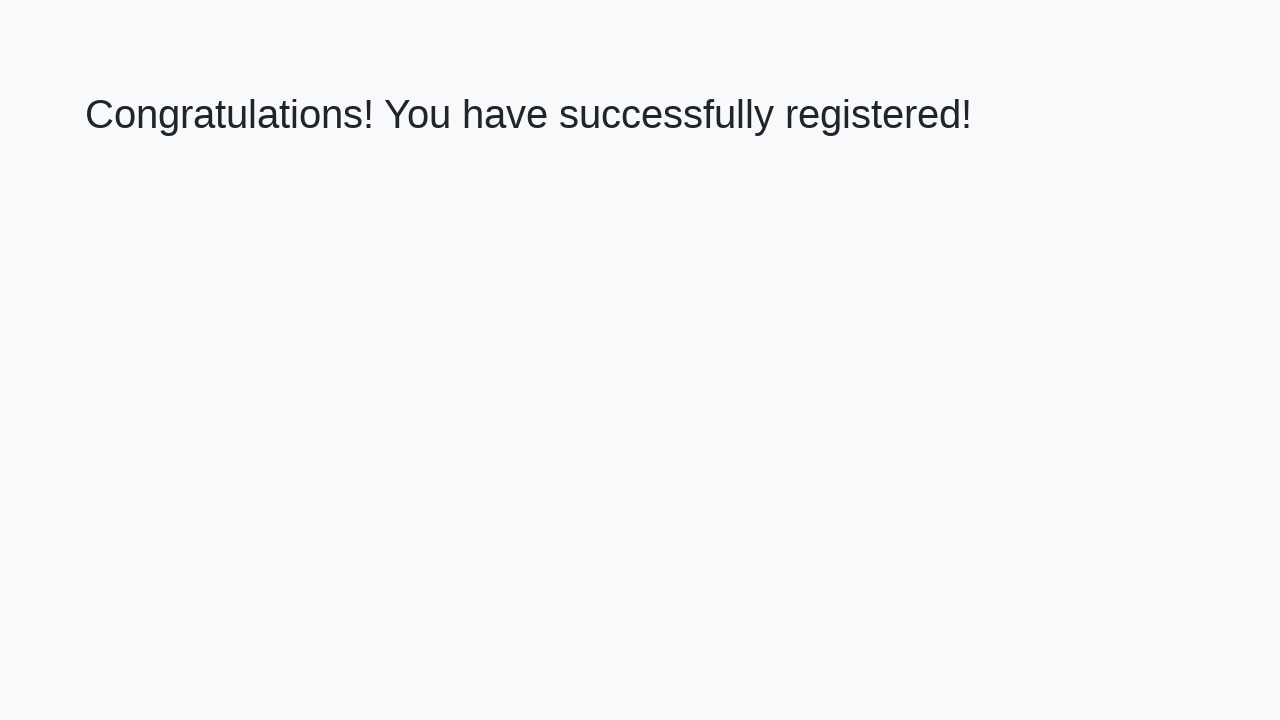

Verified successful registration message: 'Congratulations! You have successfully registered!'
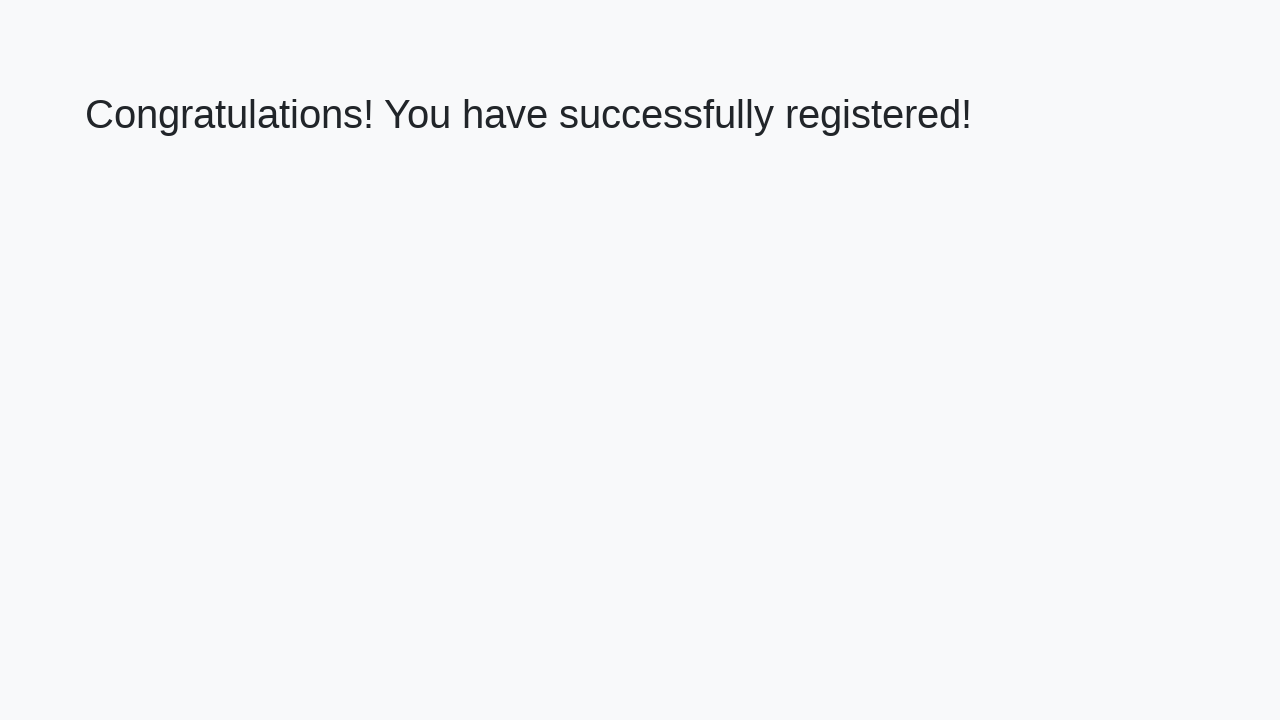

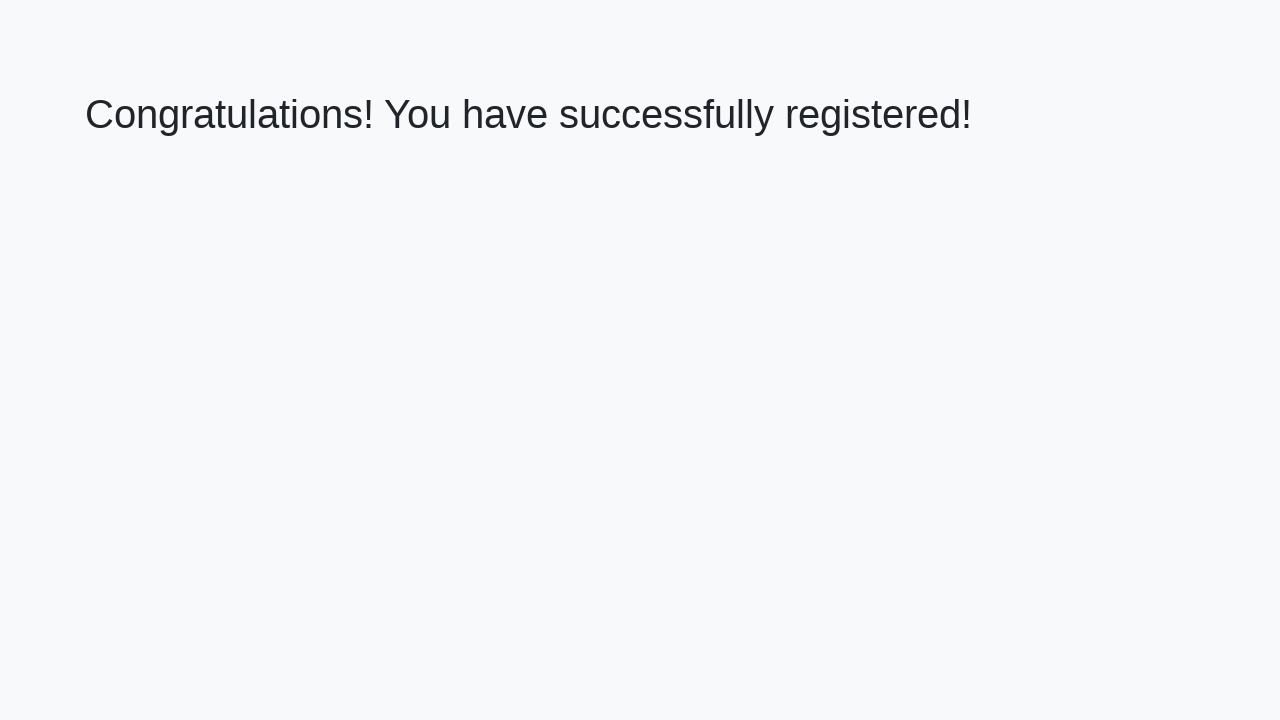